Tests gender filter toggles (Men/Women/Mixed) on the medal standings page and verifies each filter navigates to the correct URL

Starting URL: https://www.sport-express.ru/winter/biathlon/chempionat-mira/2023-2024/medals/teams/all/

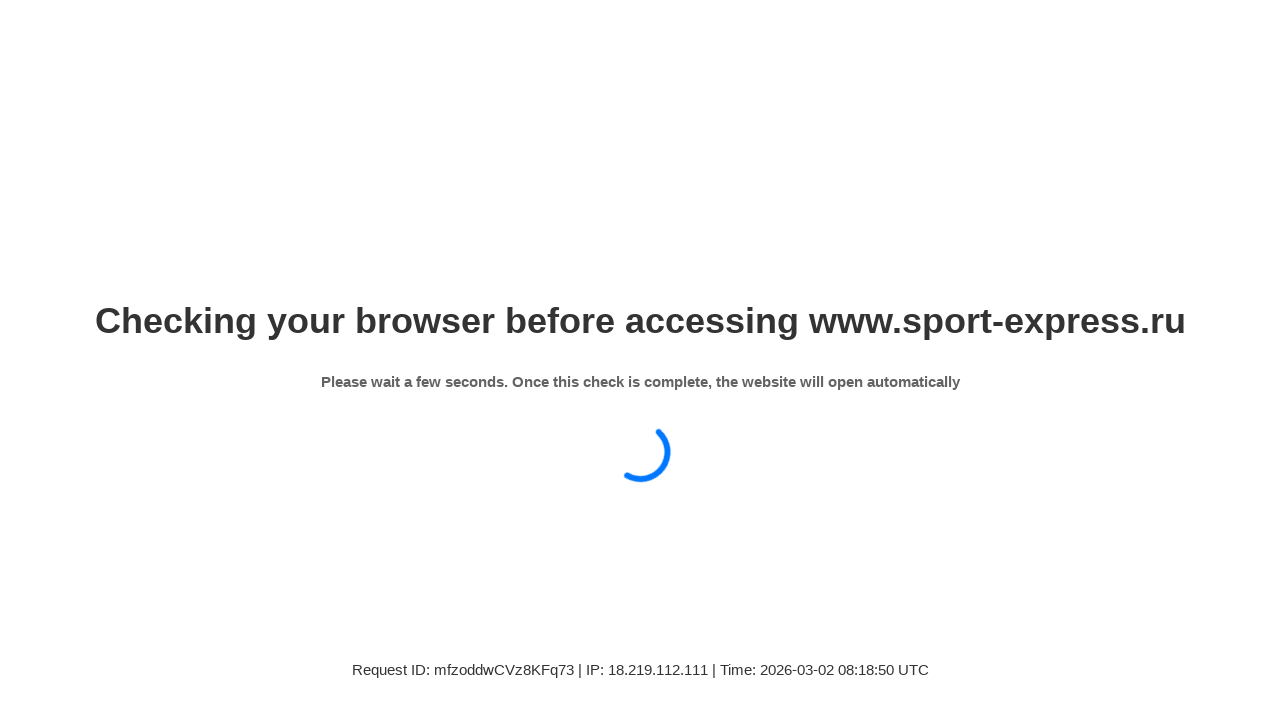

Waited for medal standings content to load
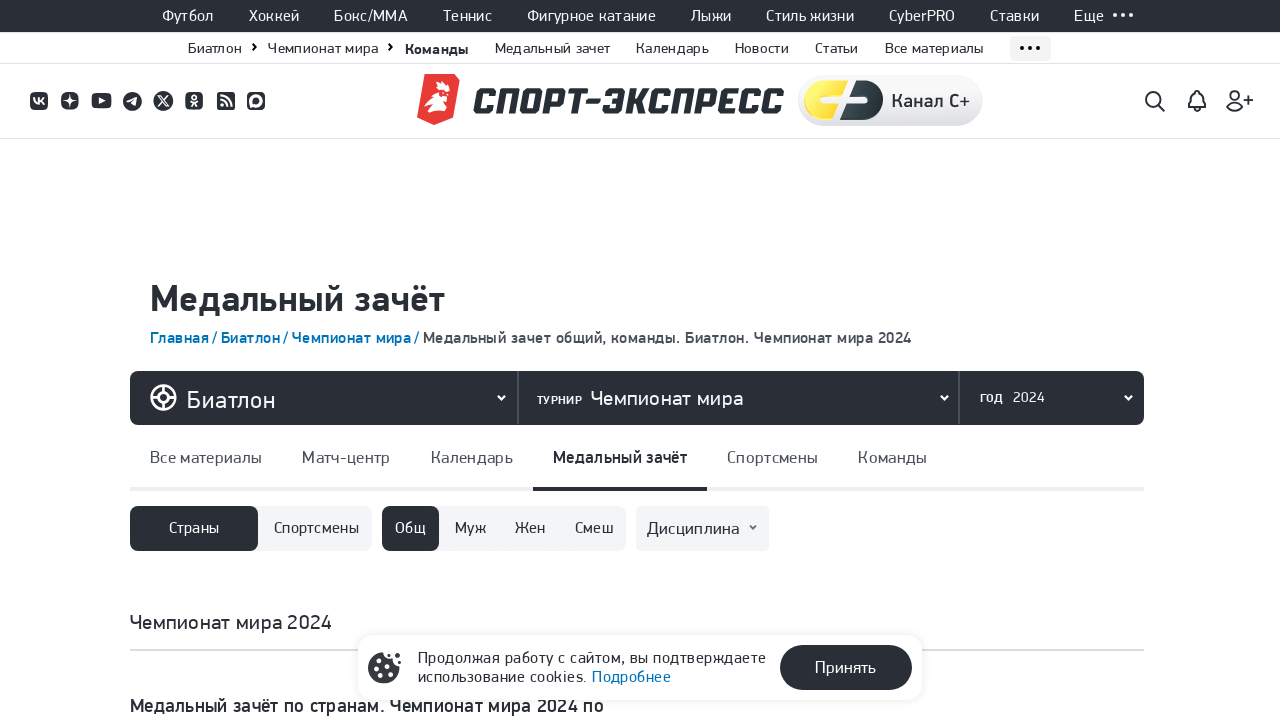

Clicked on Men (Муж) gender filter at (470, 528) on xpath=//a[contains(text(),'Муж')]
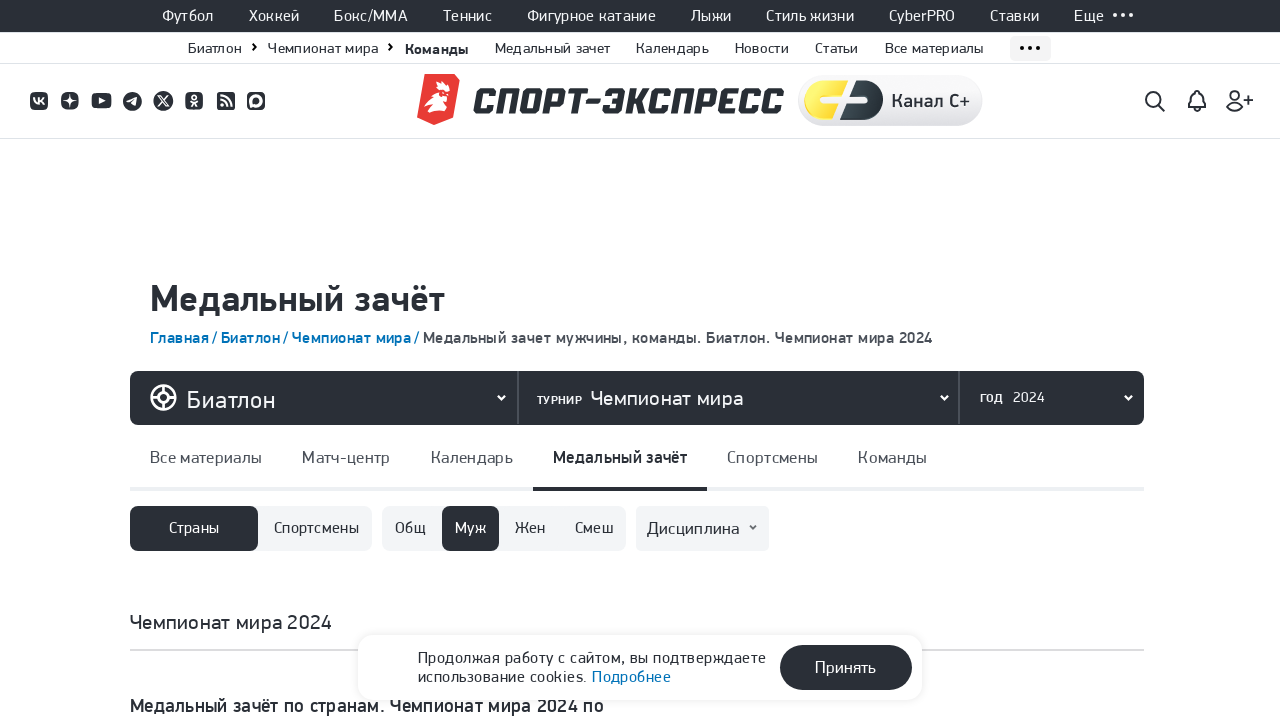

Verified navigation to men's medal standings URL
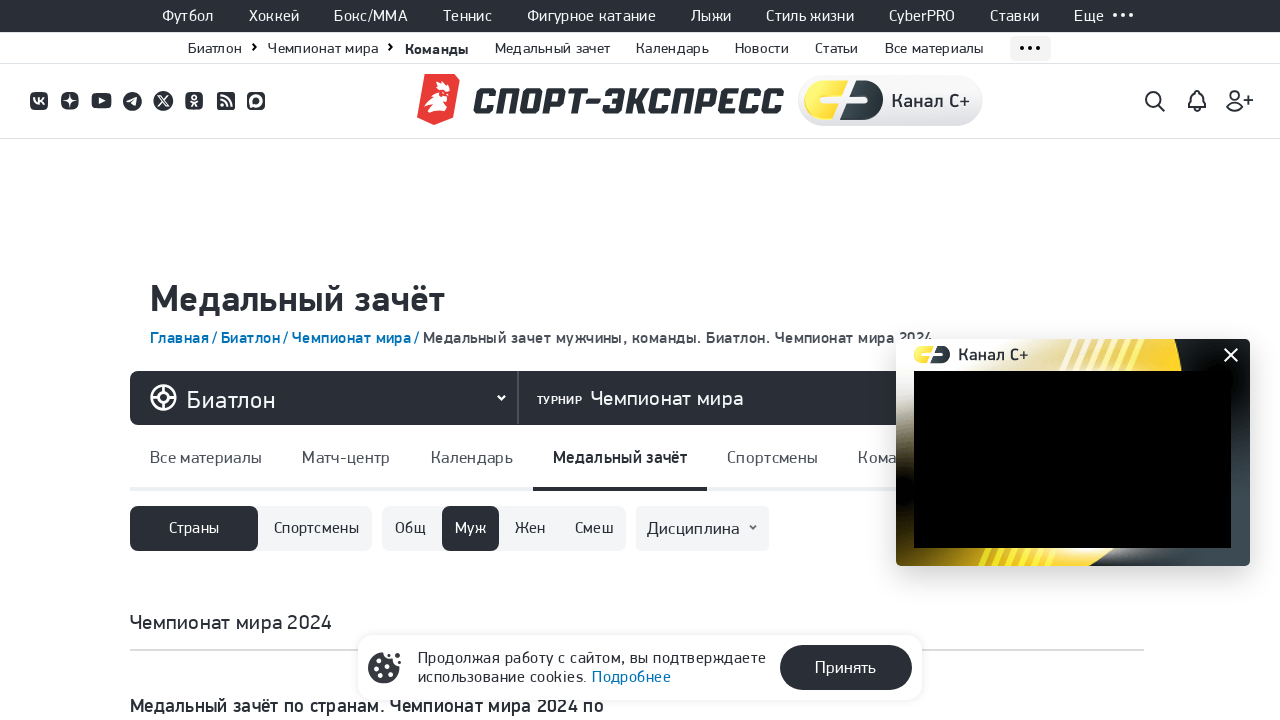

Clicked on Women (Жен) gender filter at (530, 528) on xpath=//a[@class='se-buttons-toggle-item'][contains(text(),'Жен')]
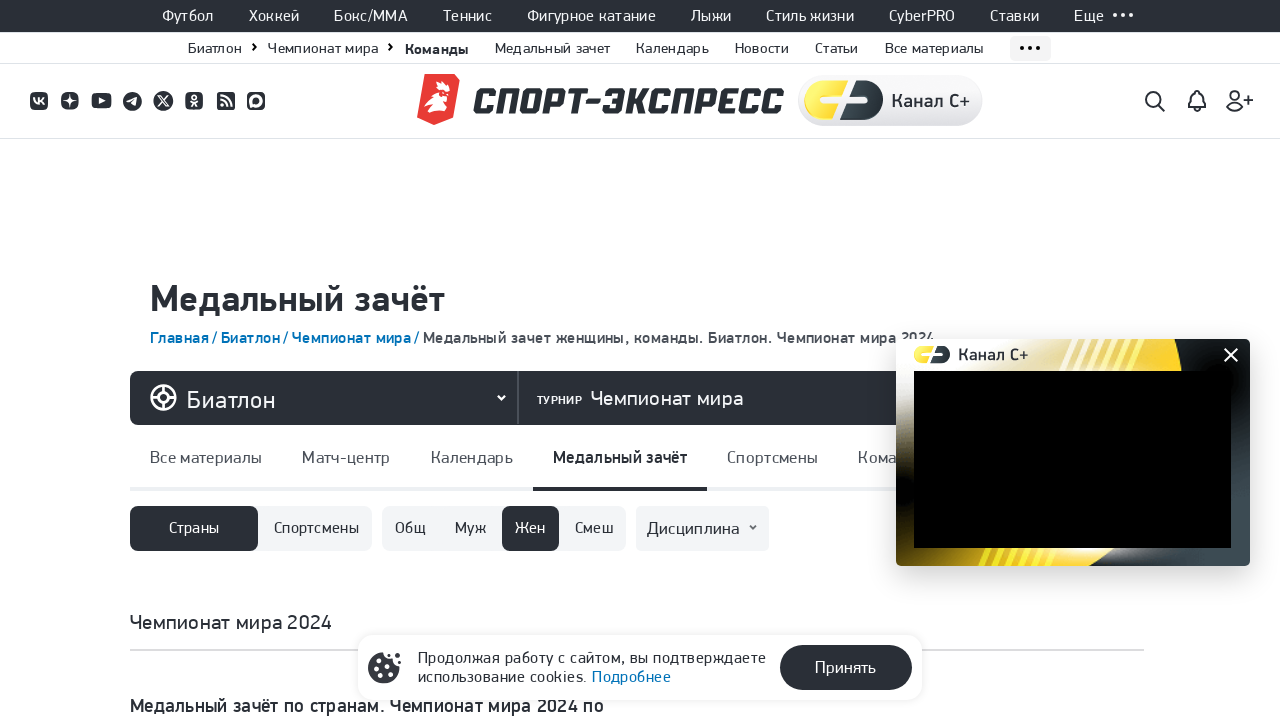

Verified navigation to women's medal standings URL
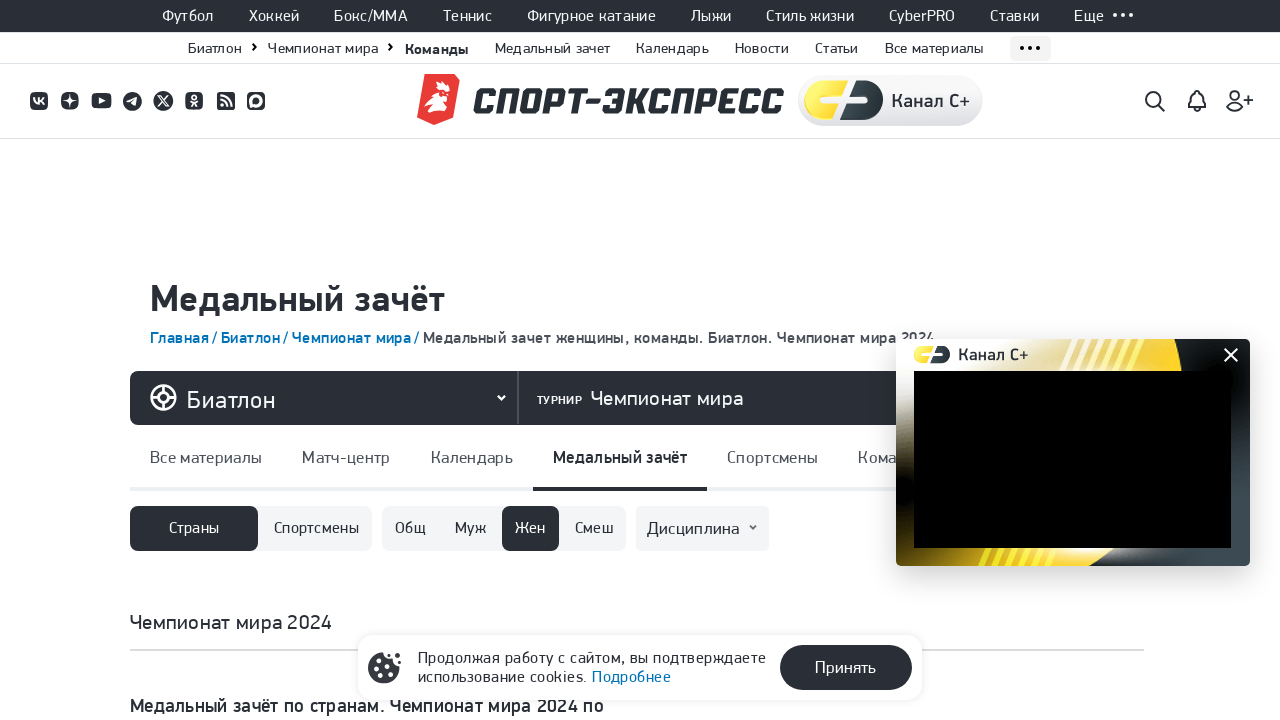

Clicked on Mixed (Смеш) gender filter at (594, 528) on xpath=//a[contains(text(),'Смеш')]
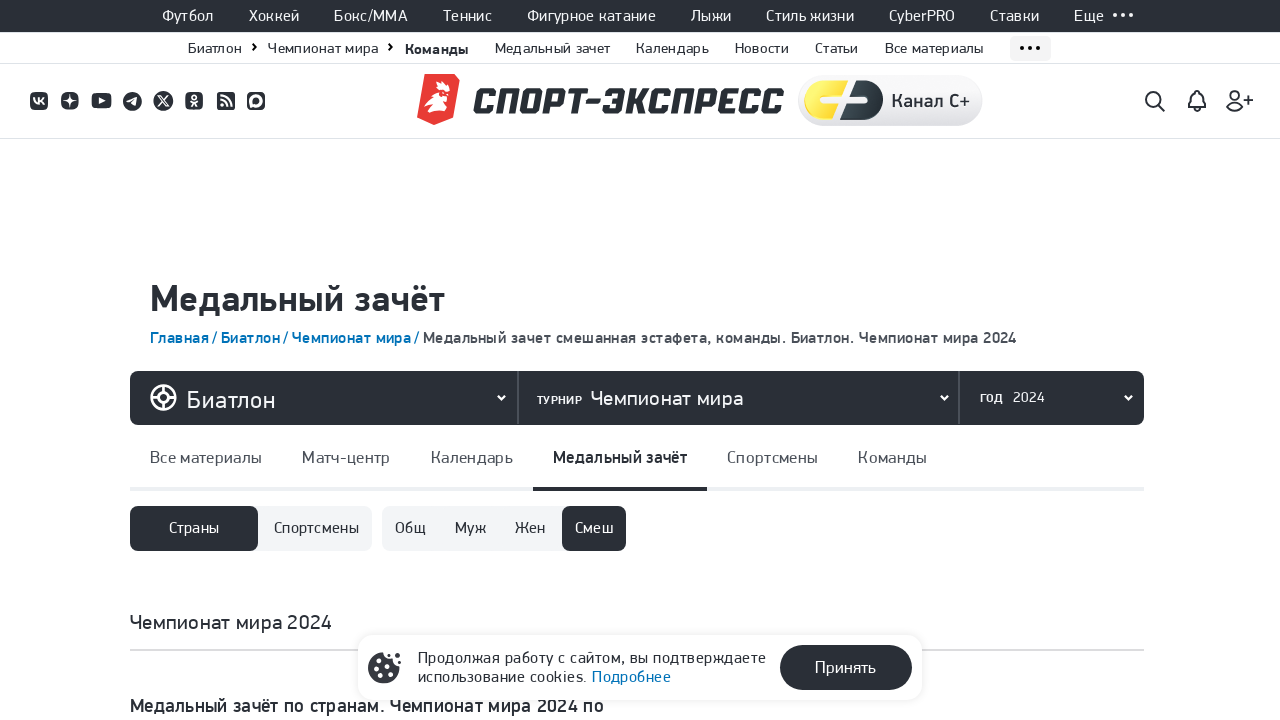

Verified navigation to mixed gender medal standings URL
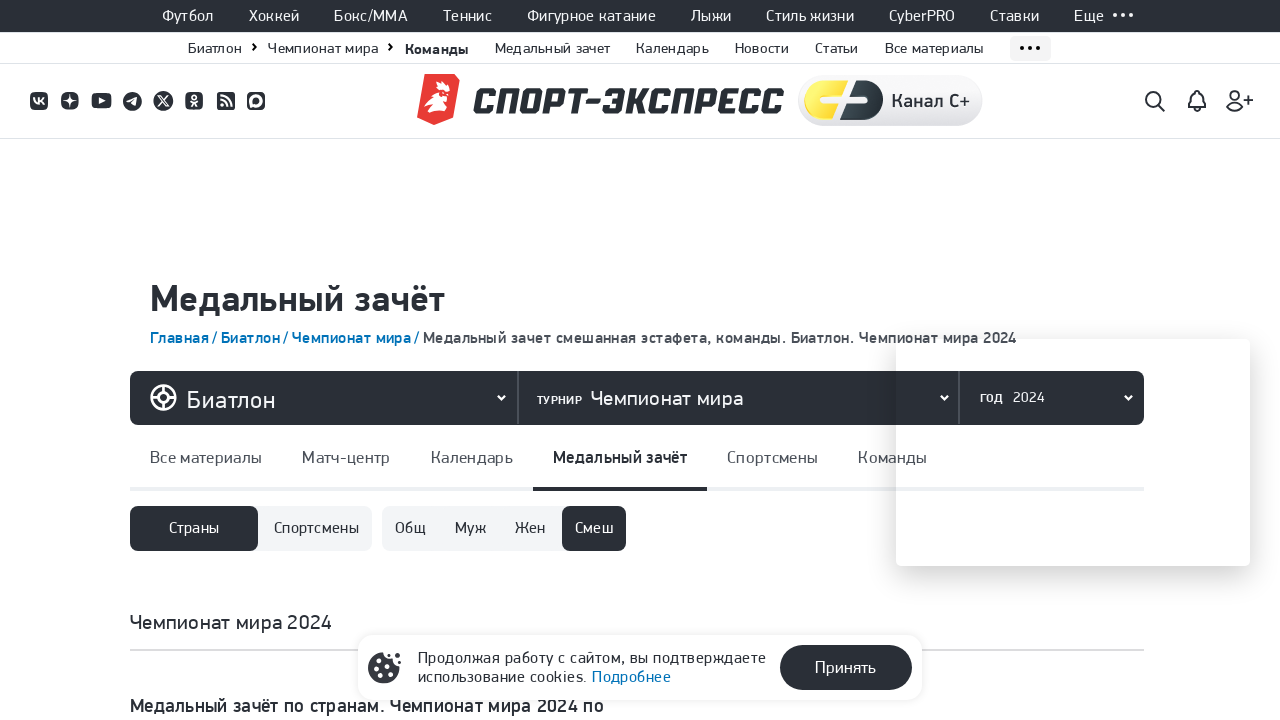

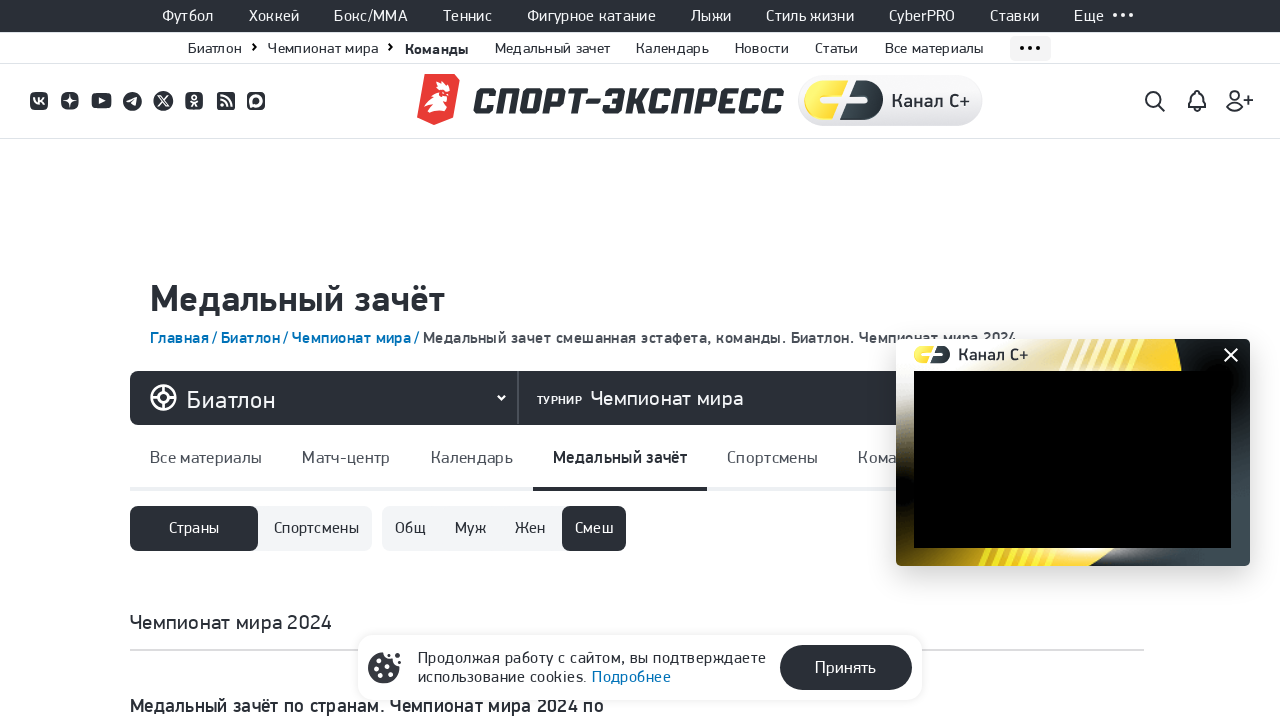